Tests the banking project demo by selecting a customer from dropdown, logging in, making a deposit, and verifying the deposit was successful and balance updated correctly.

Starting URL: https://www.globalsqa.com/angularJs-protractor/BankingProject/

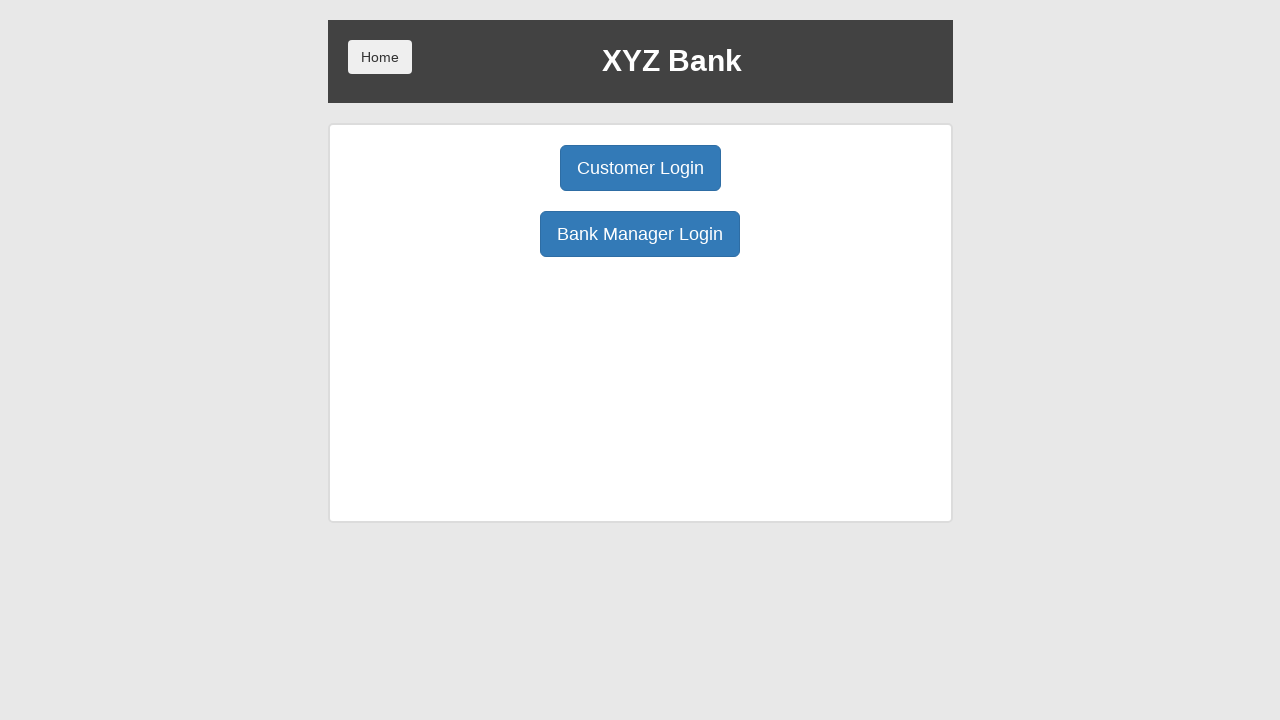

Navigated to Banking Project demo URL
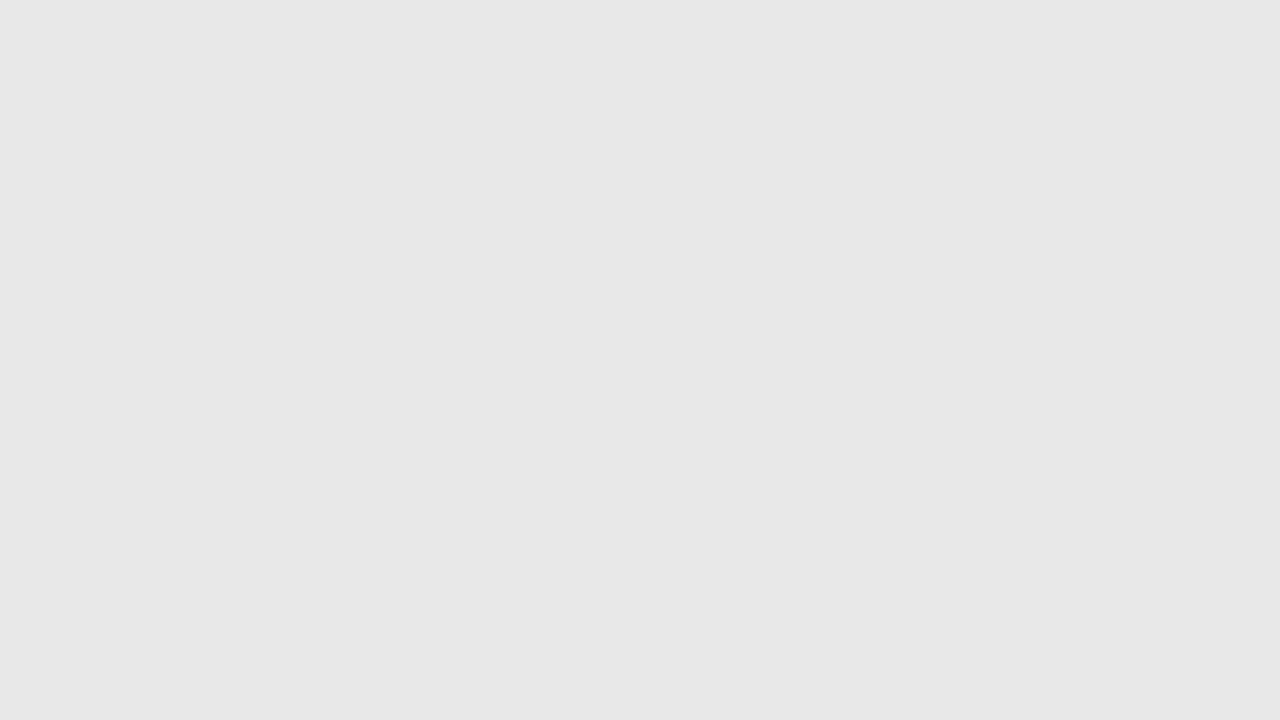

Clicked Customer Login button at (640, 168) on xpath=//button[text()='Customer Login']
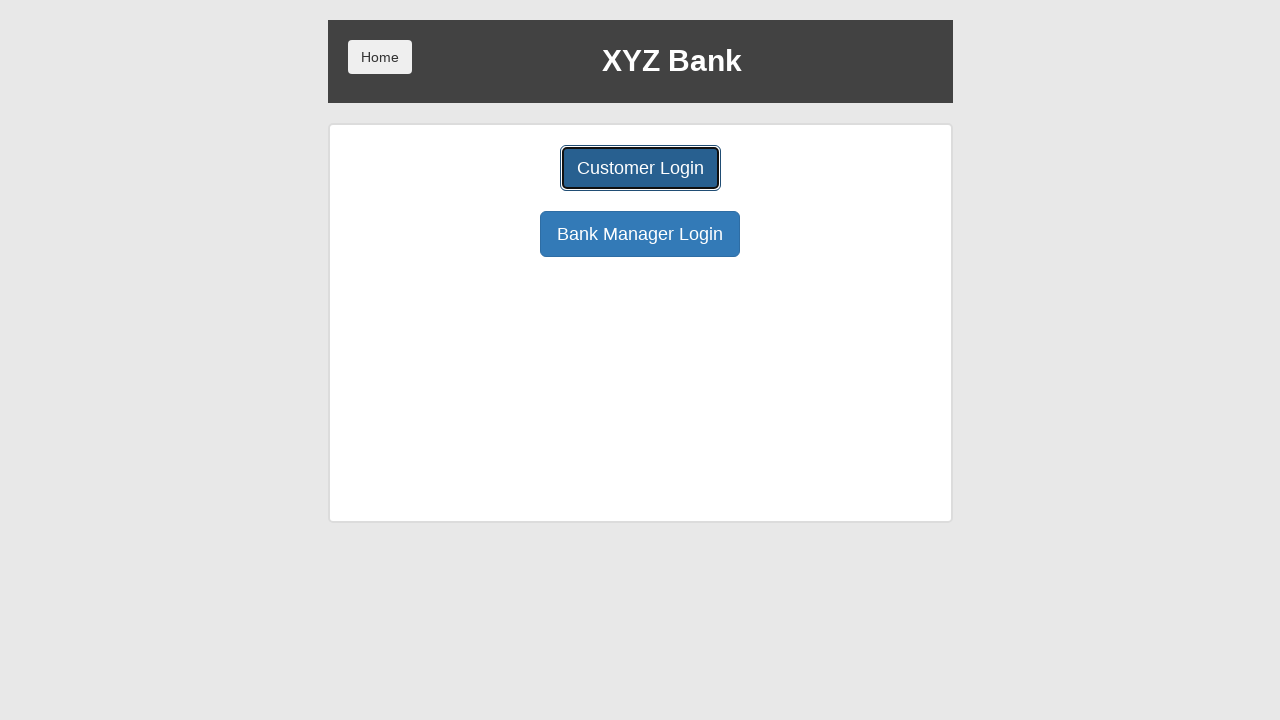

Selected Harry Potter from customer dropdown on #userSelect
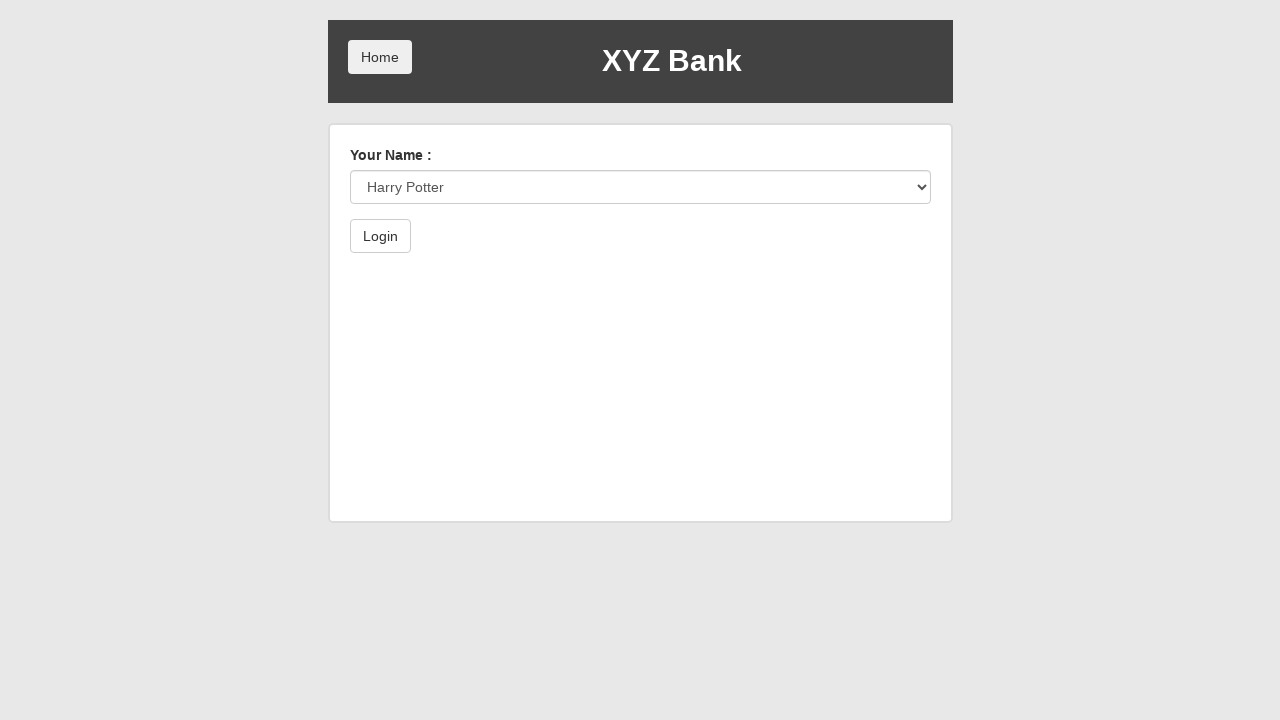

Clicked Login button to authenticate as Harry Potter at (380, 236) on xpath=//button[text()='Login']
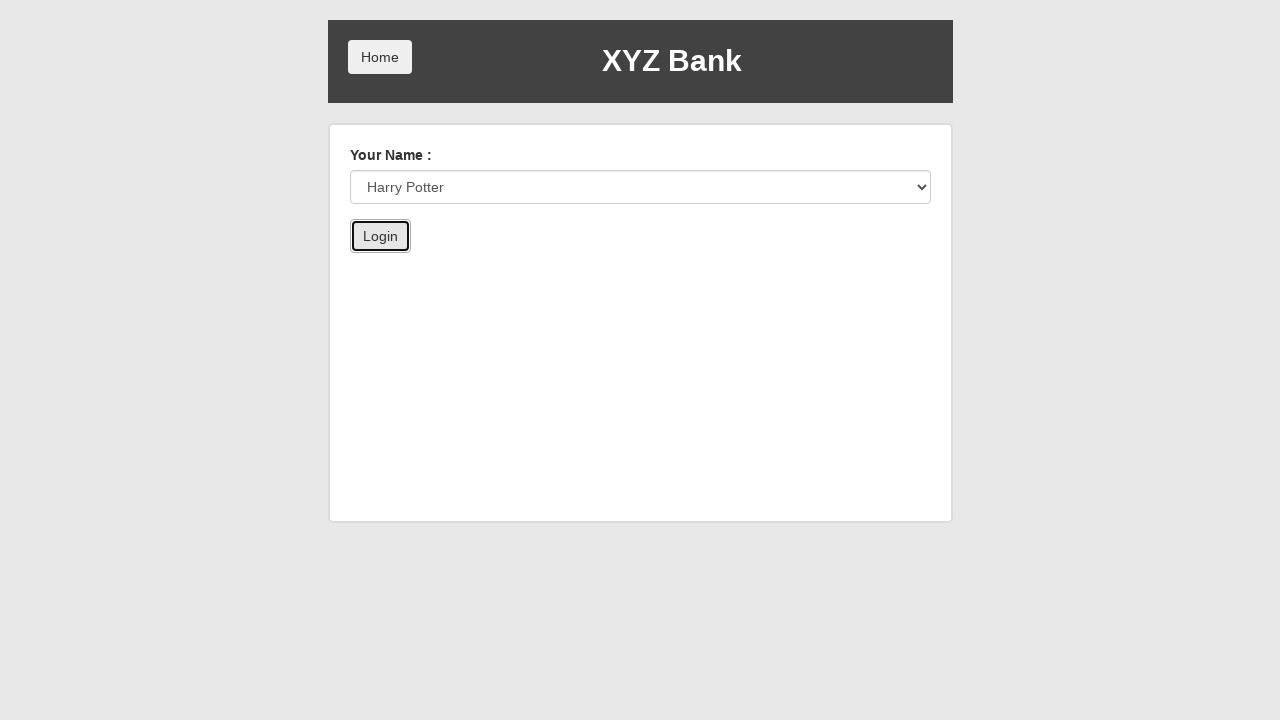

Clicked Deposit tab at (652, 264) on xpath=//button[@ng-class='btnClass2']
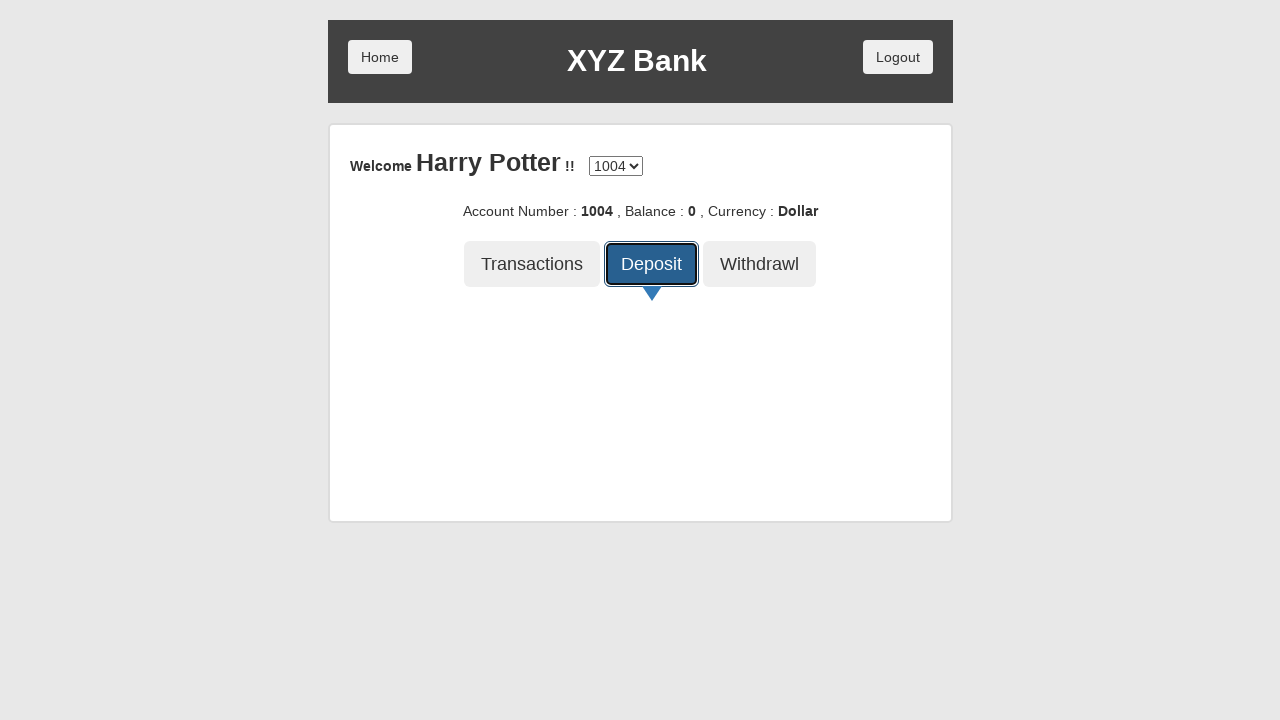

Entered deposit amount of 500 on //input[@ng-model='amount']
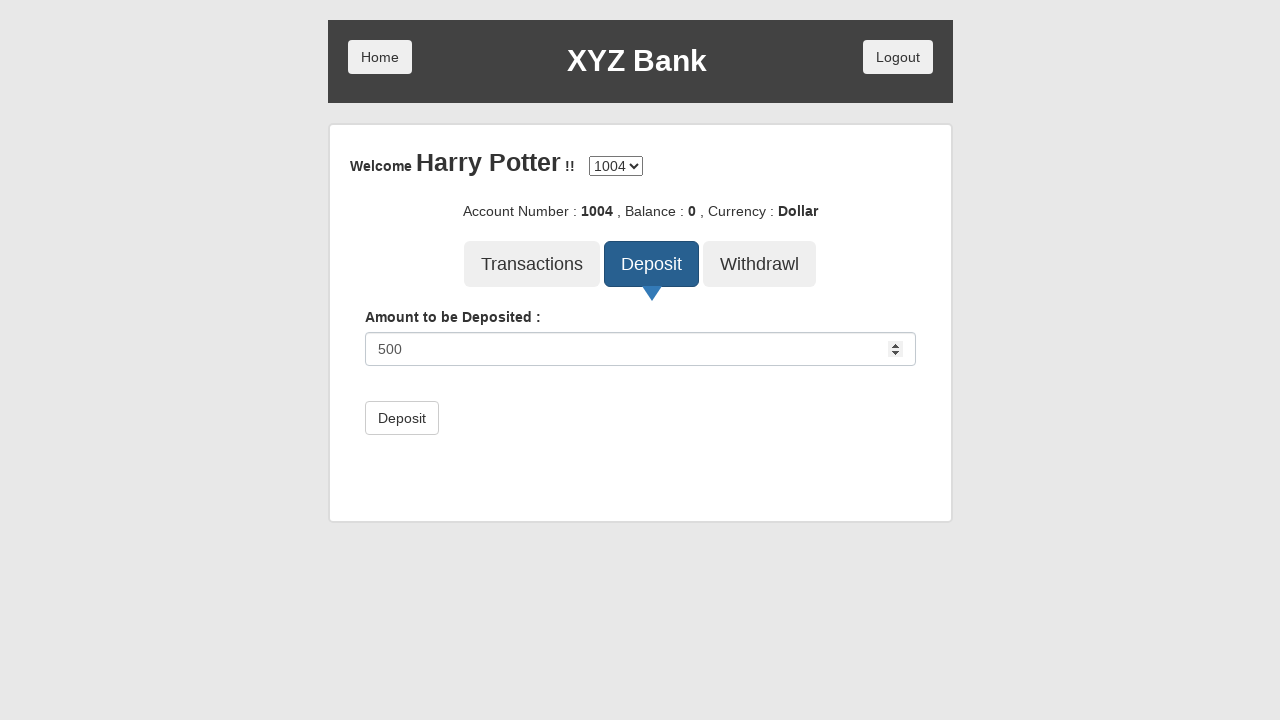

Clicked Deposit submit button to process transaction at (402, 418) on xpath=//button[text()='Deposit']
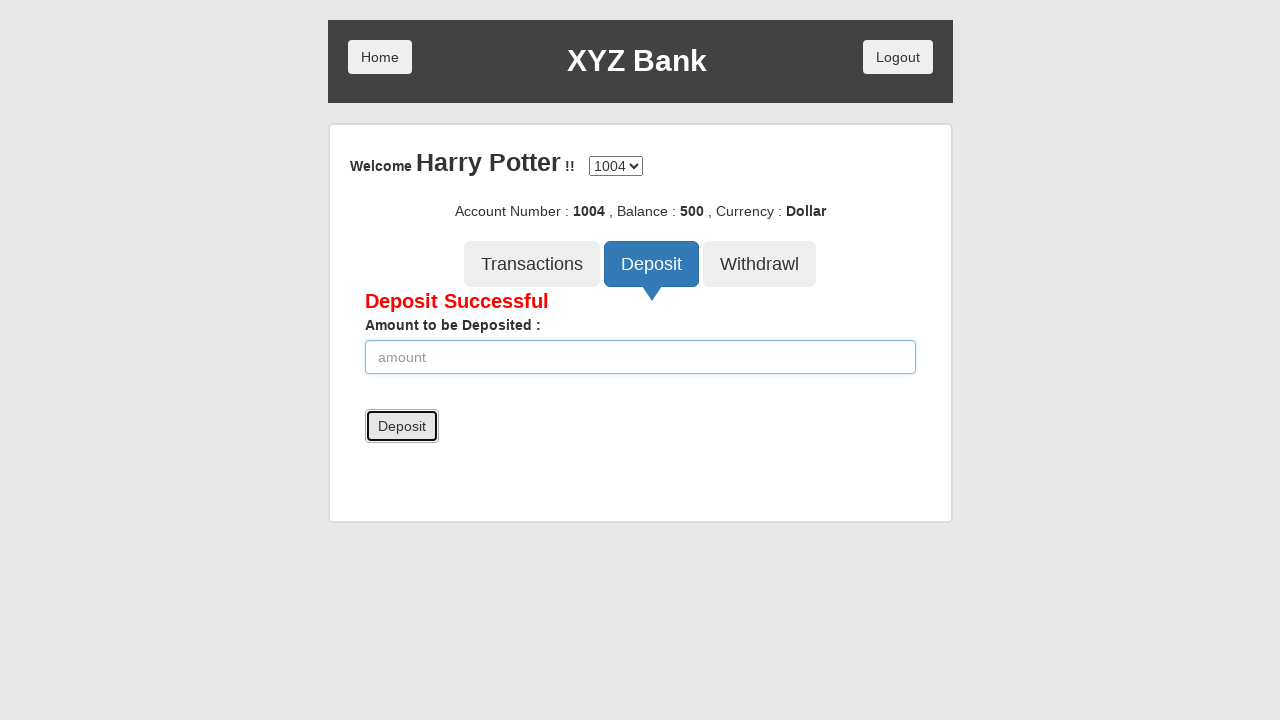

Deposit success message appeared and balance was updated
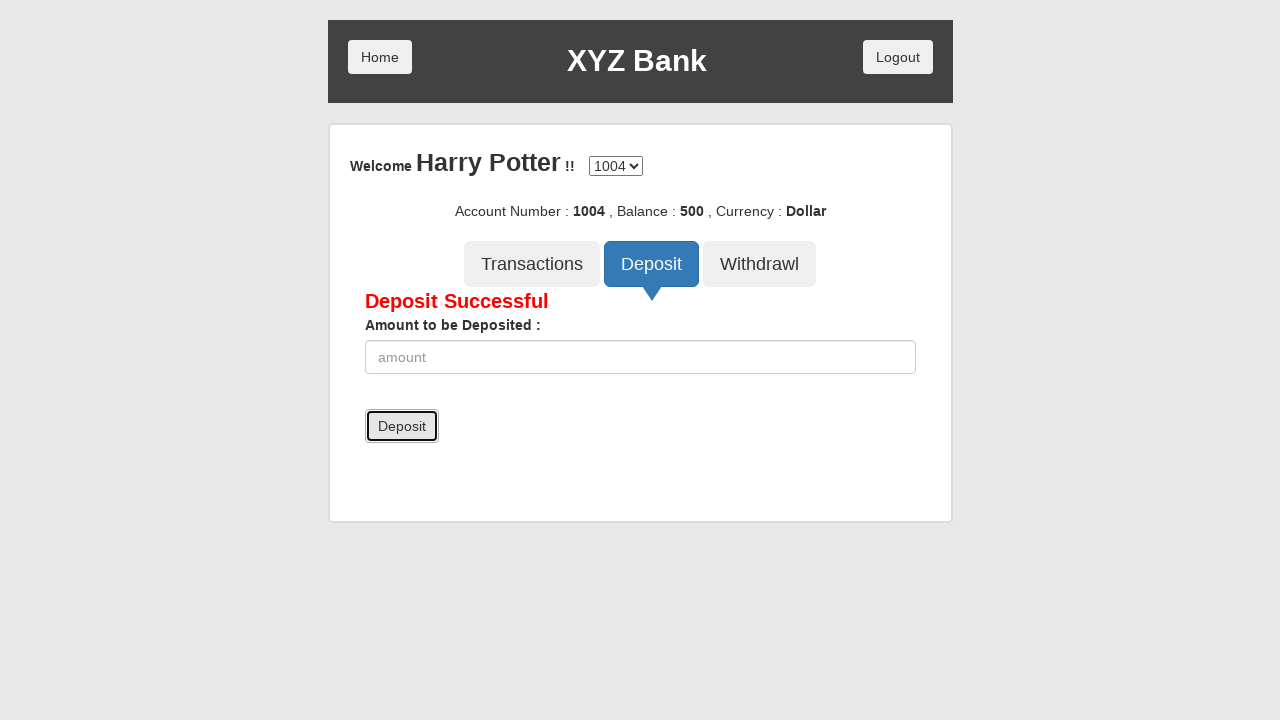

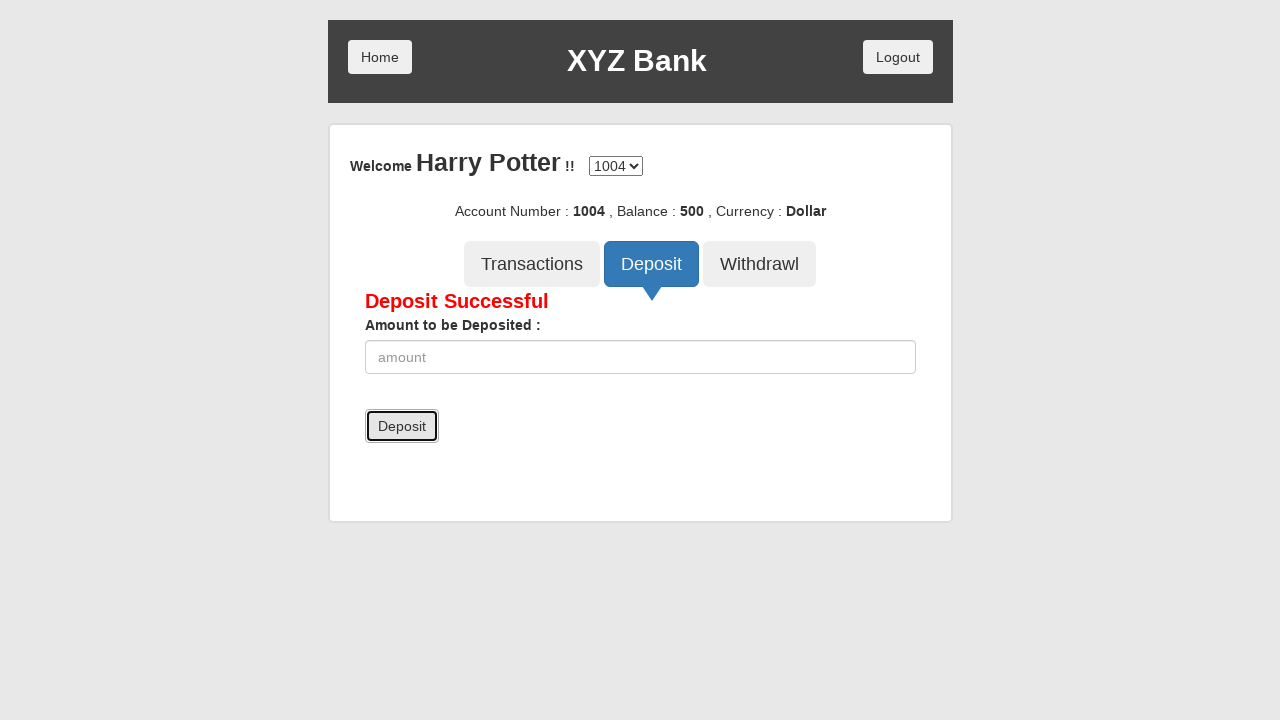